Tests a Japanese calorie calculator by entering age, sex, activity level, and weight, then executing the calculation and verifying results are displayed. The test performs multiple calculations with different inputs.

Starting URL: https://keisan.casio.jp/exec/system/1183427246/

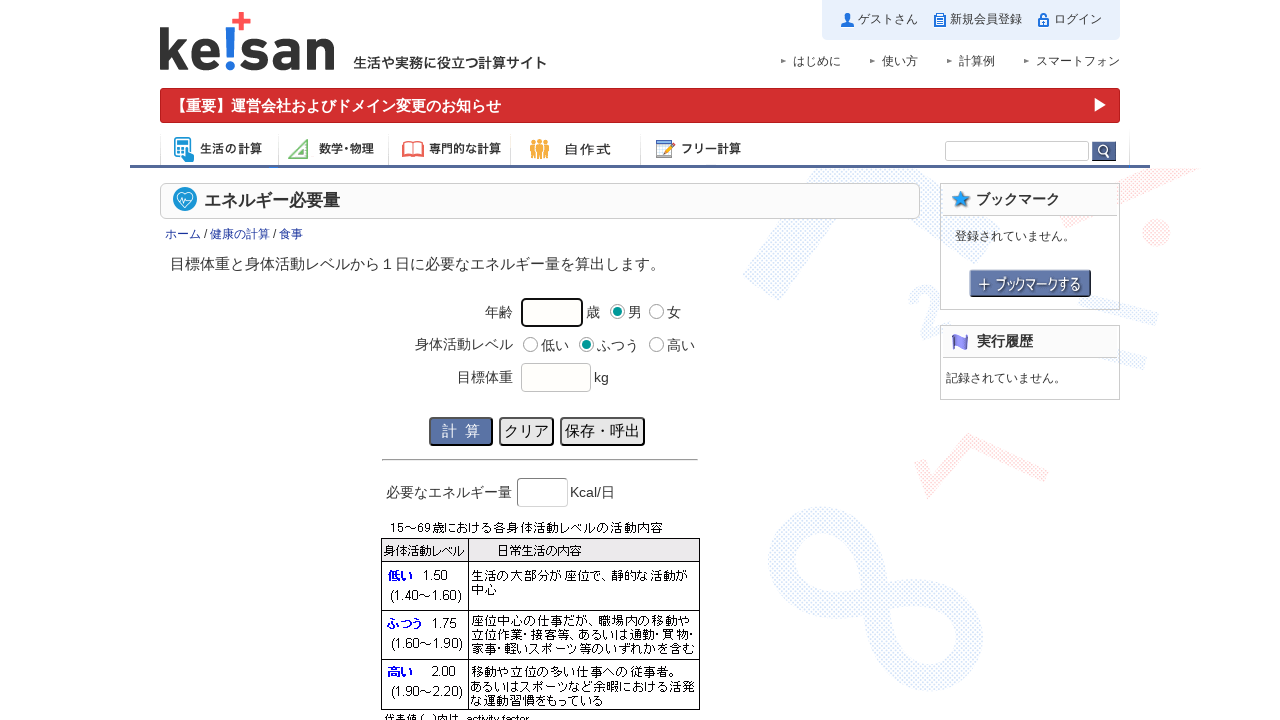

Entered age: 30 on xpath=//*[@id="var_age"]
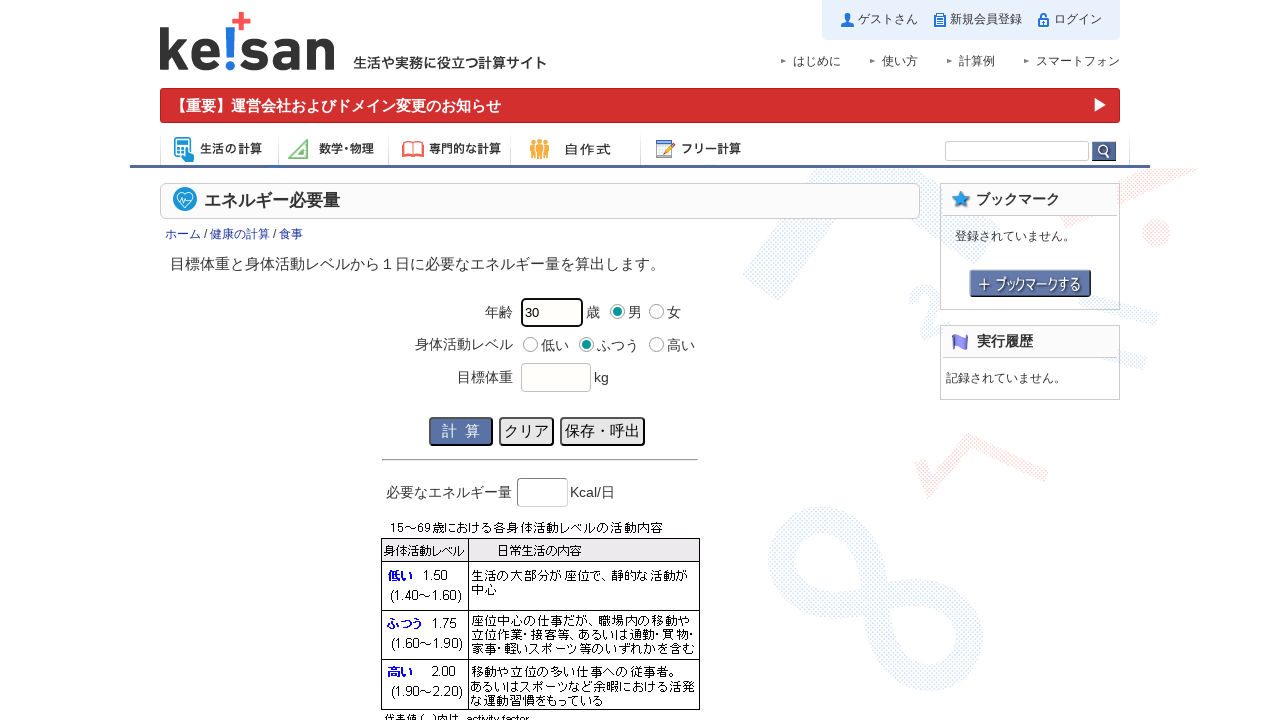

Selected male (男) as sex at (618, 312) on xpath=//*[@id="inparea"]/tbody/tr[2]/td[2]/ul/ol/li[5]/label[1]
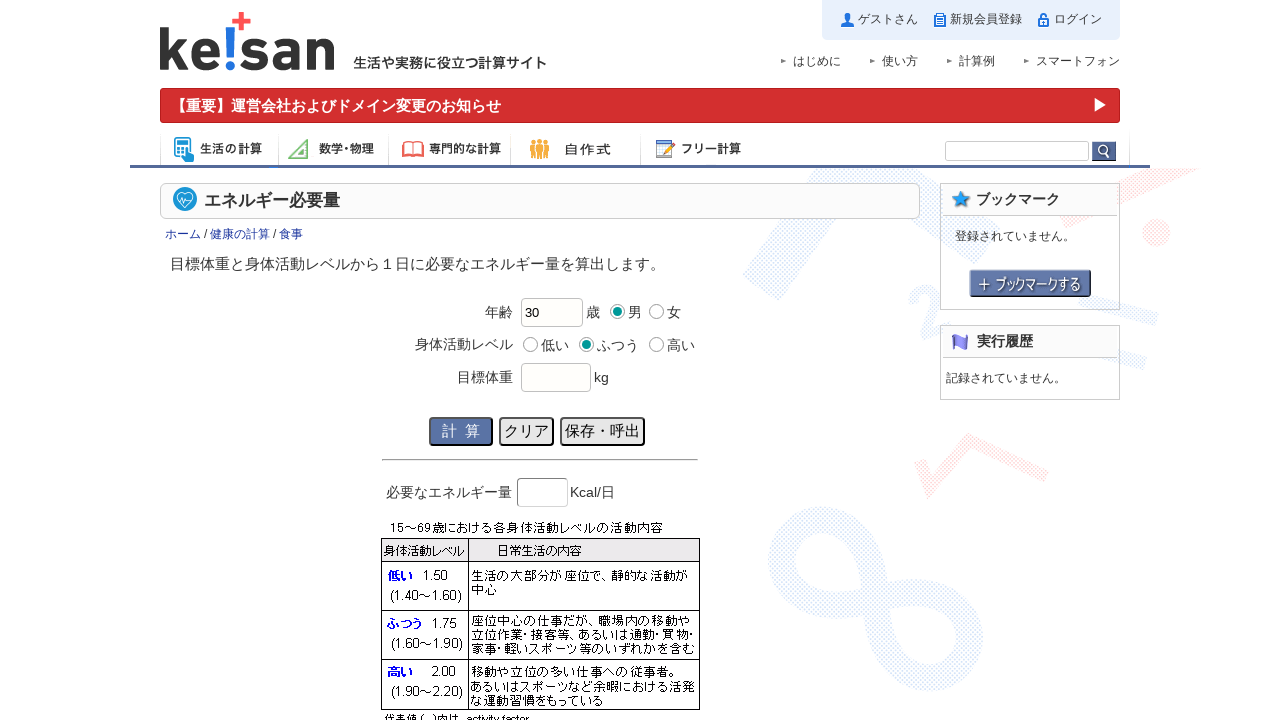

Selected normal (普通) activity level at (586, 344) on xpath=//*[@id="inparea"]/tbody/tr[3]/td[2]/ul/ol/li[1]/label[2]
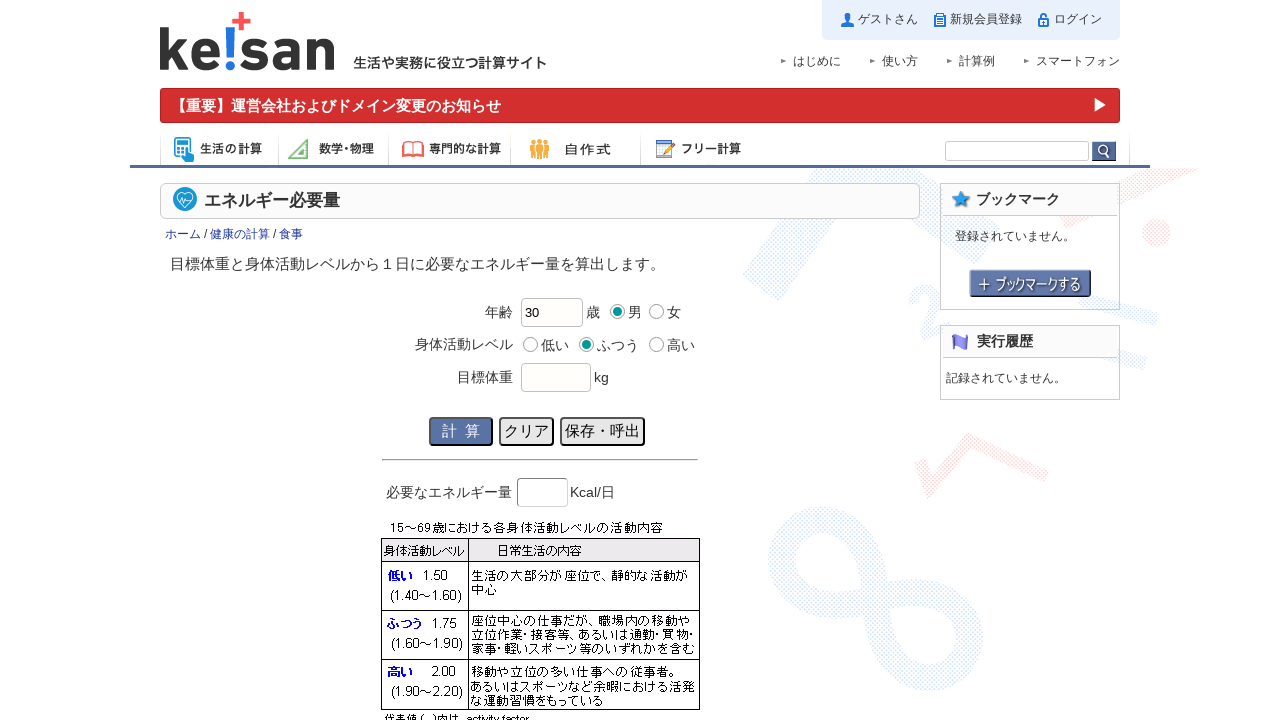

Entered weight: 70 kg on xpath=//*[@id="var_kg"]
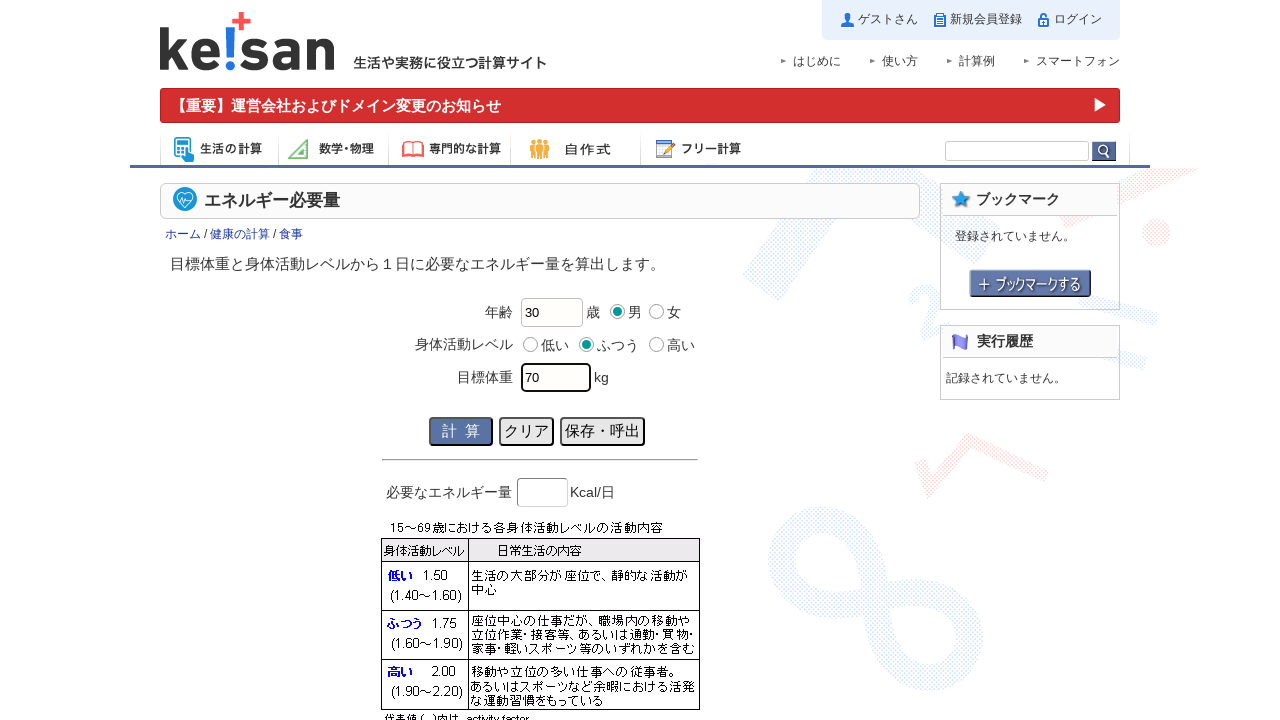

Clicked execute button to calculate calories at (461, 431) on xpath=//*[@id="executebtn"]
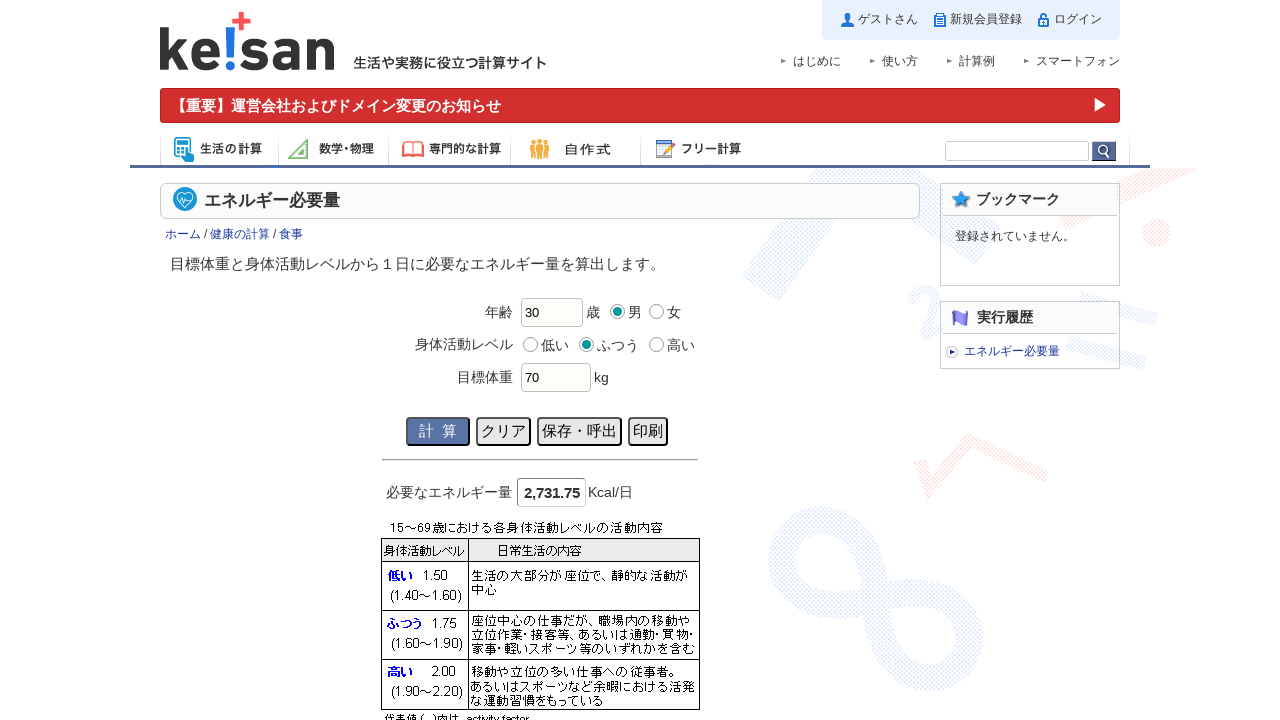

Calorie calculation result appeared
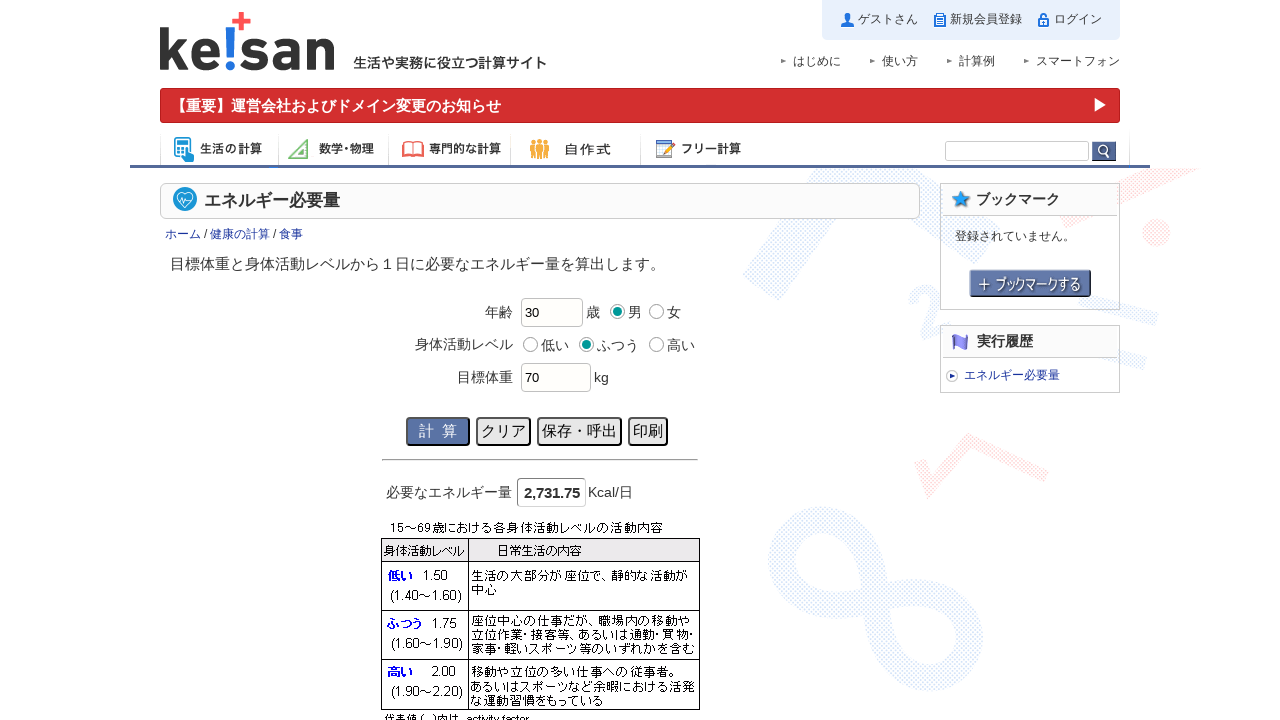

Clicked clear button to reset form for next test case at (504, 431) on xpath=//*[@id="clearbtn"]
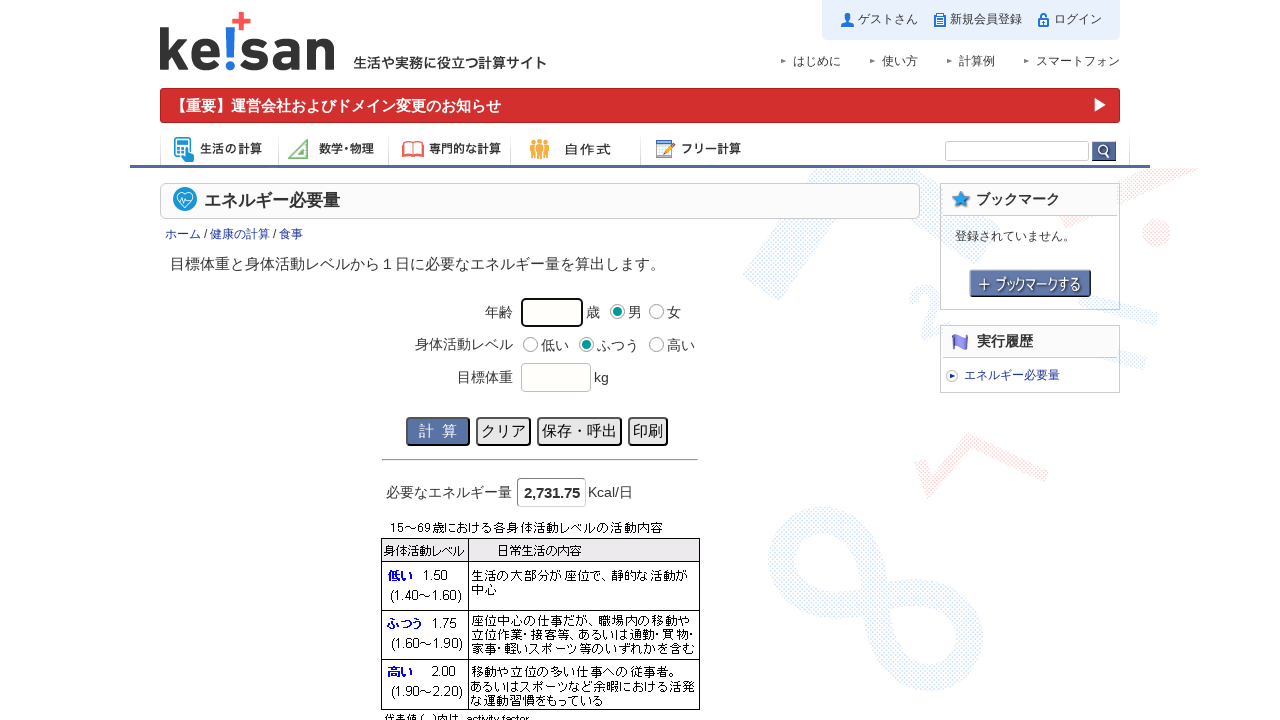

Entered age: 25 on xpath=//*[@id="var_age"]
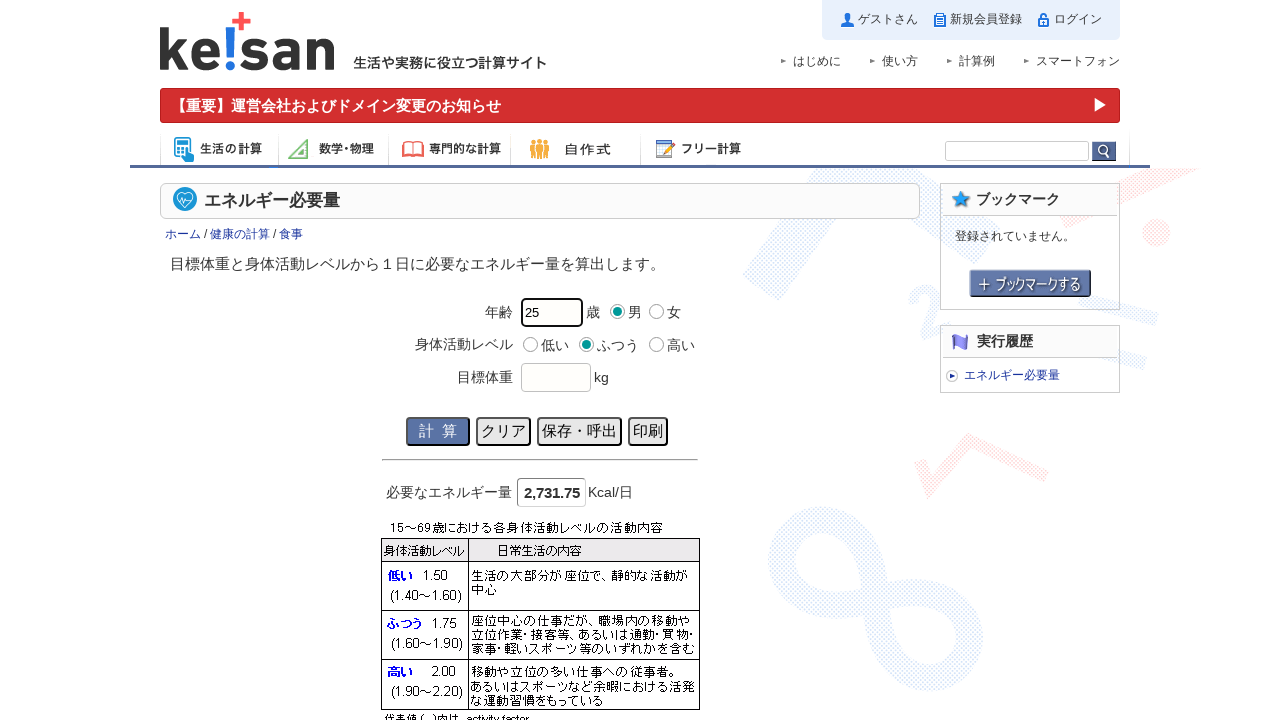

Selected female (女) as sex at (656, 312) on xpath=//*[@id="inparea"]/tbody/tr[2]/td[2]/ul/ol/li[5]/label[2]
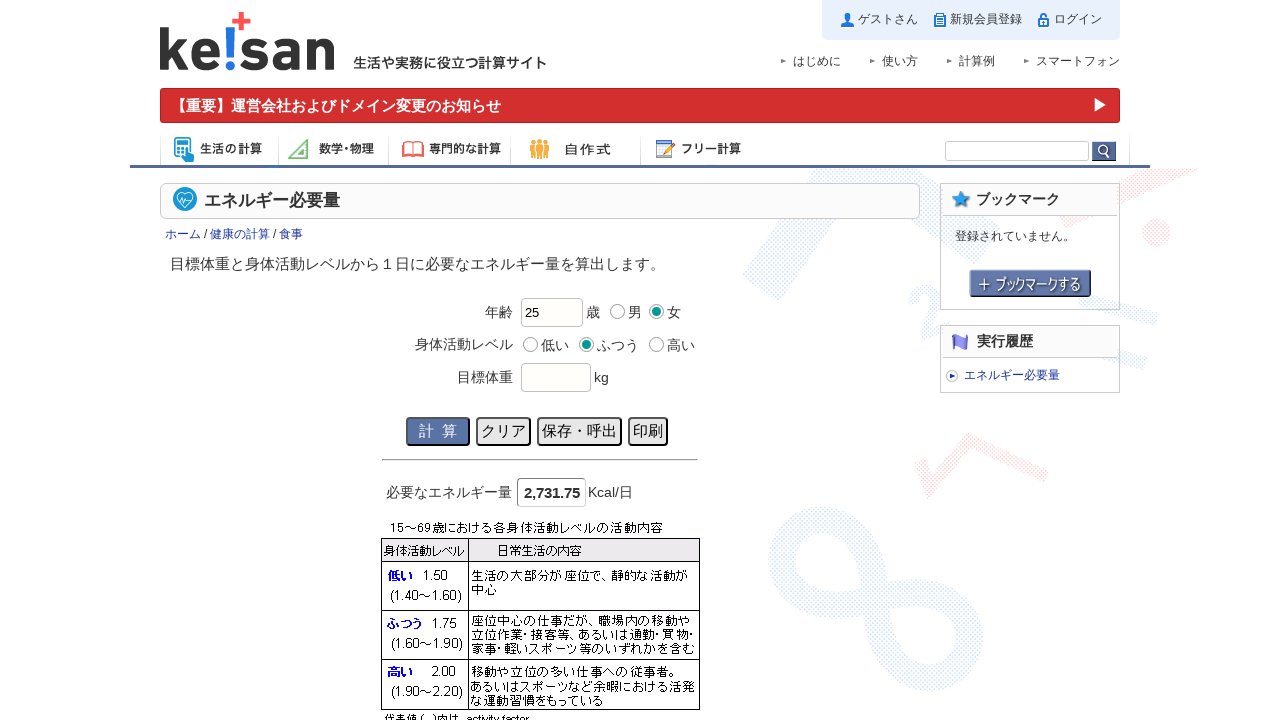

Selected low (低い) activity level at (530, 344) on xpath=//*[@id="inparea"]/tbody/tr[3]/td[2]/ul/ol/li[1]/label[1]
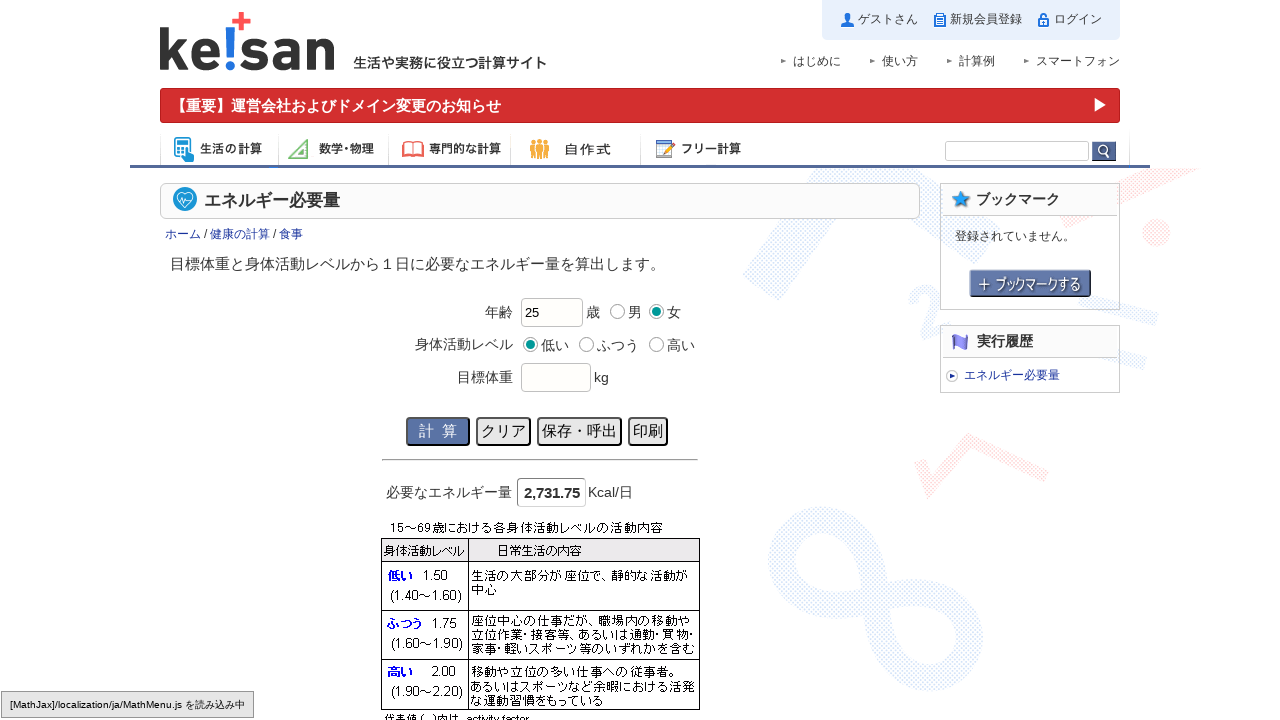

Entered weight: 55 kg on xpath=//*[@id="var_kg"]
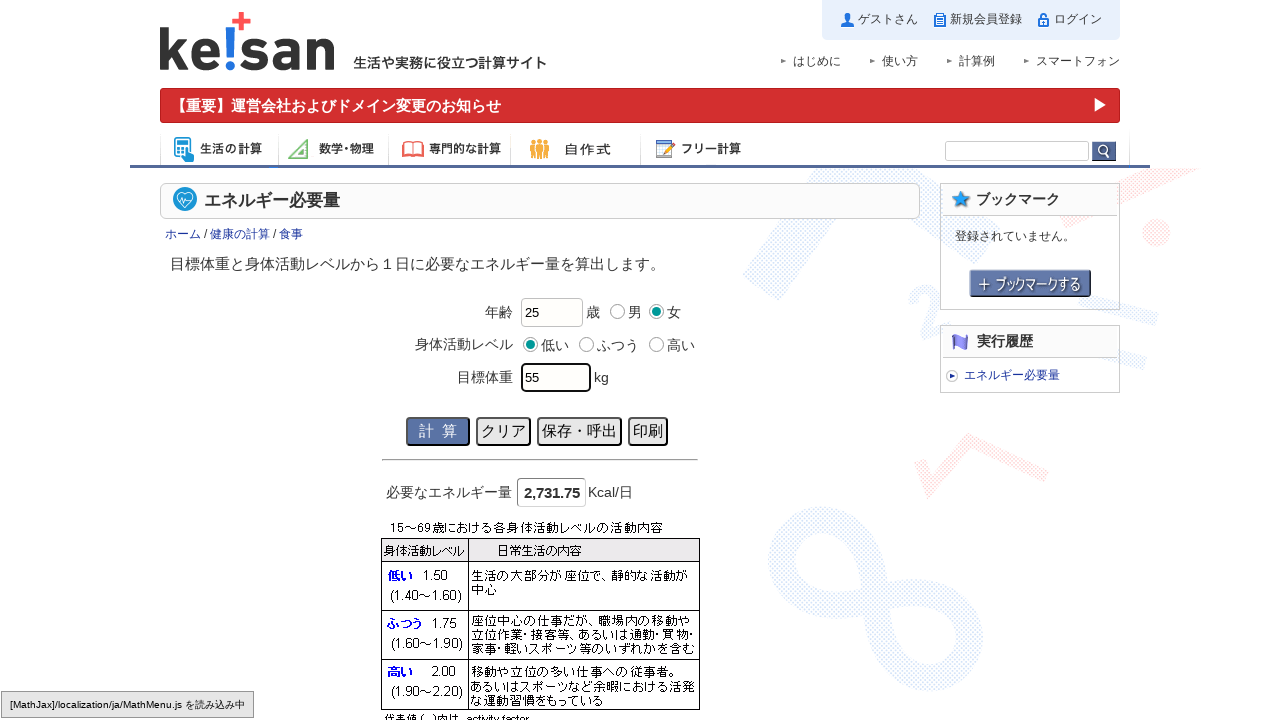

Clicked execute button to calculate calories at (438, 431) on xpath=//*[@id="executebtn"]
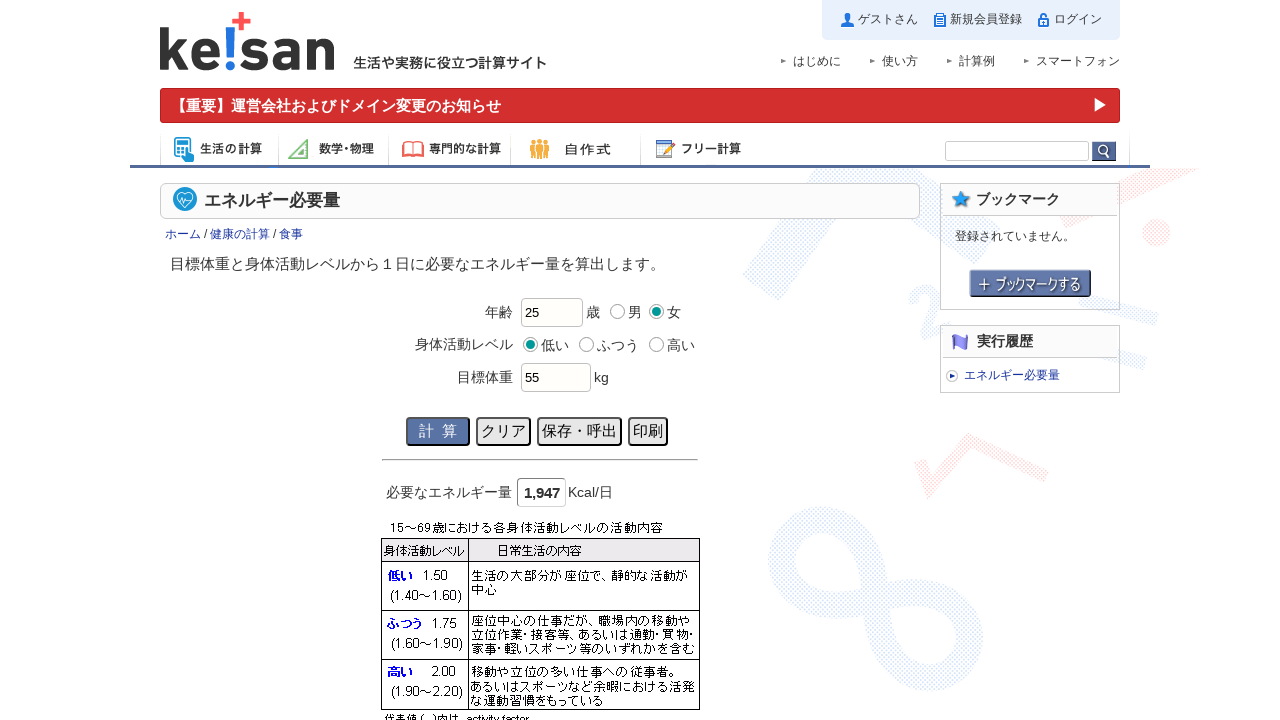

Calorie calculation result appeared
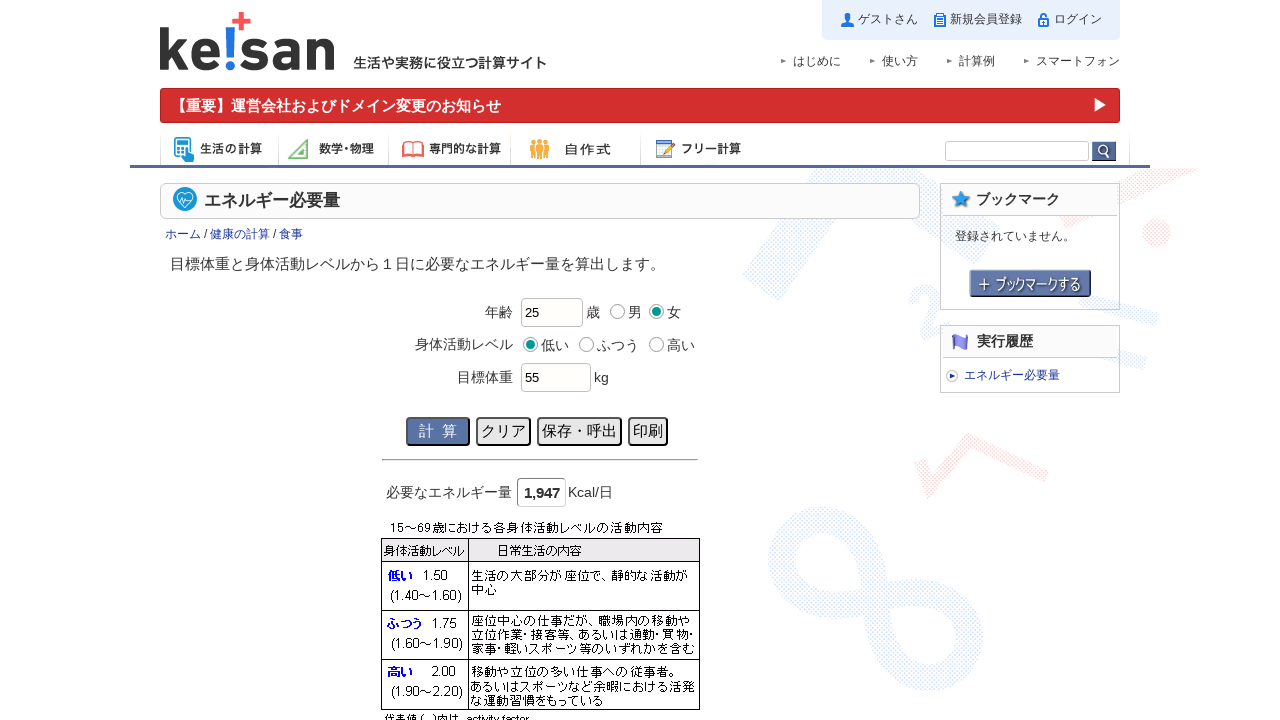

Clicked clear button to reset form for next test case at (504, 431) on xpath=//*[@id="clearbtn"]
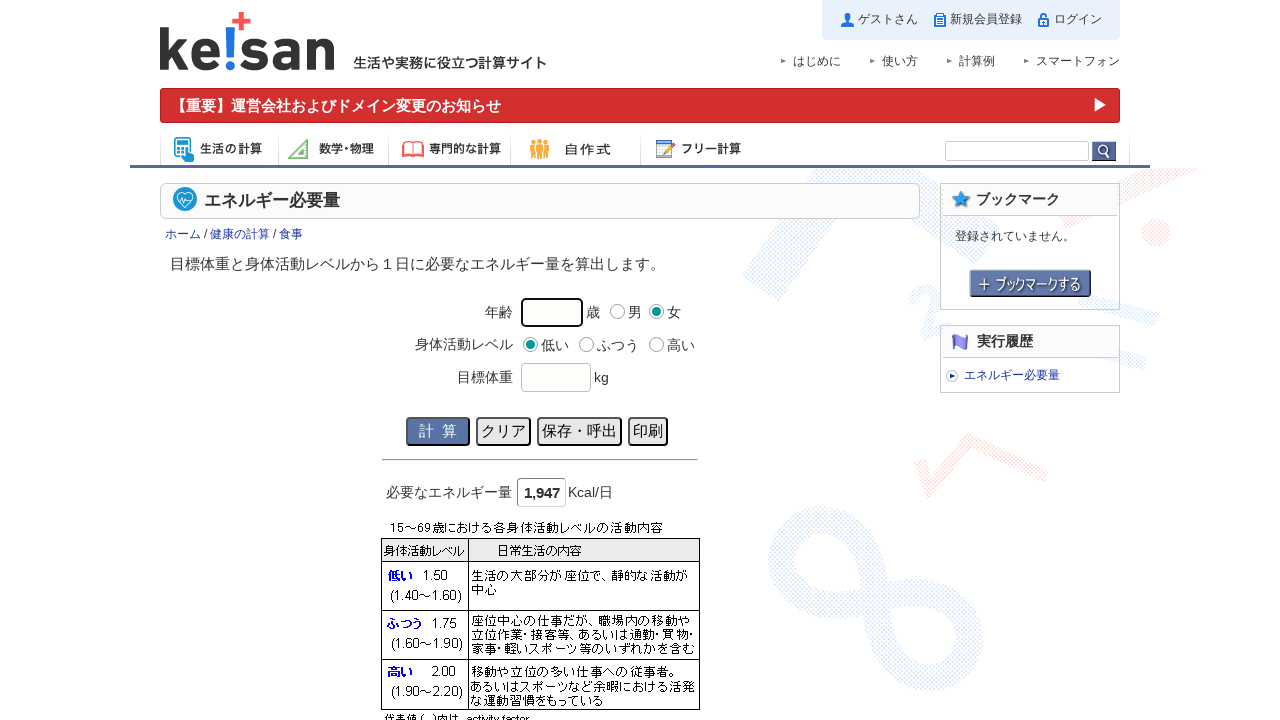

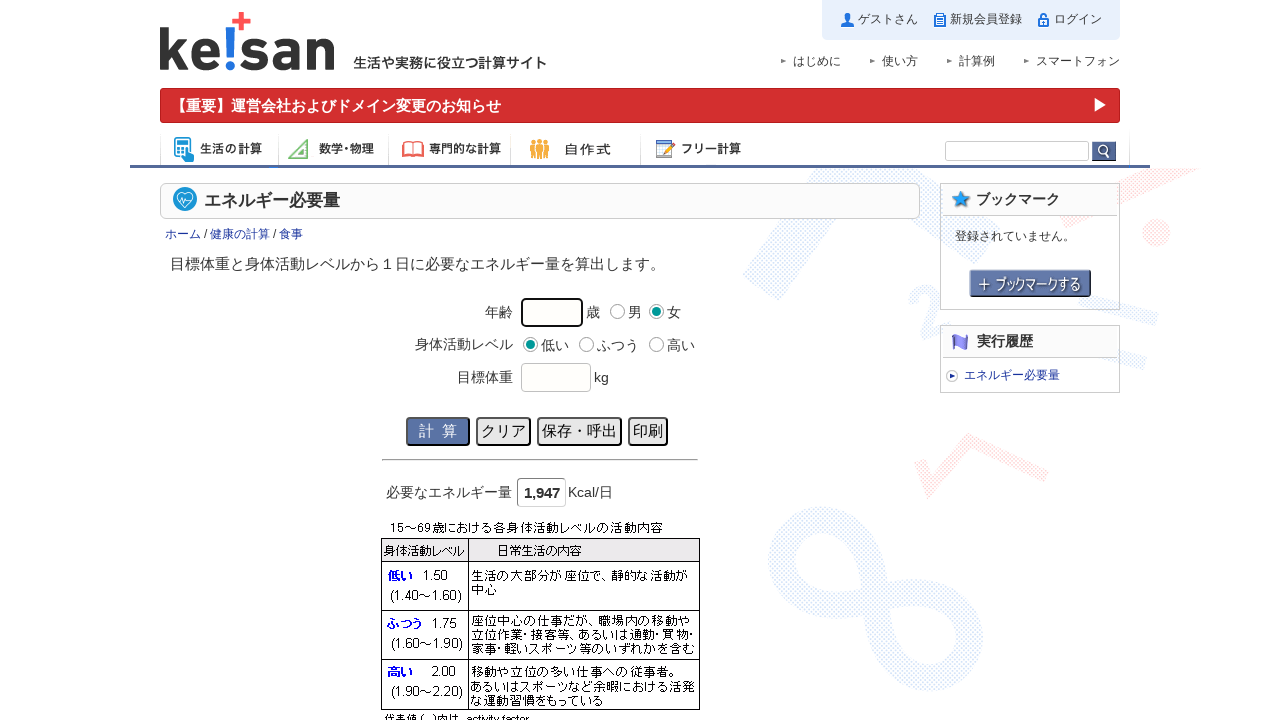